Tests the search functionality on Jisho.org (Japanese dictionary) by entering a Japanese word in the search bar and submitting the search to view results.

Starting URL: https://jisho.org/

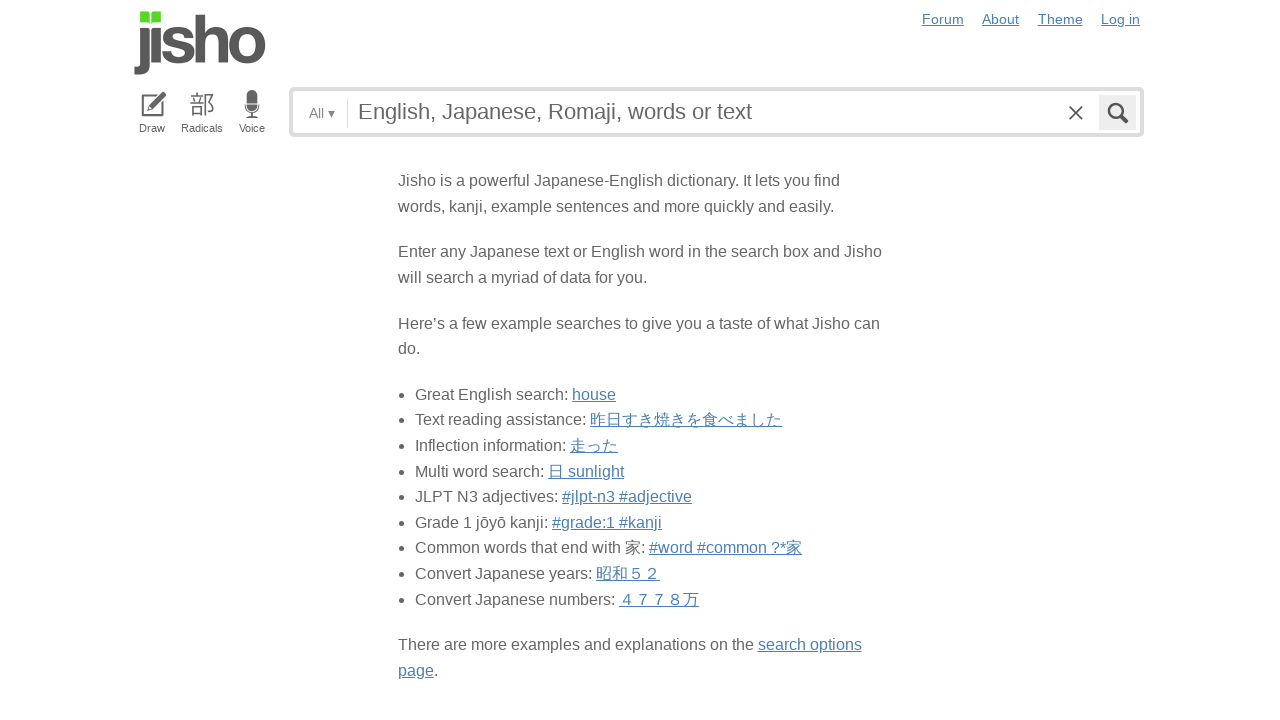

Filled search bar with Japanese word '検索' on #keyword
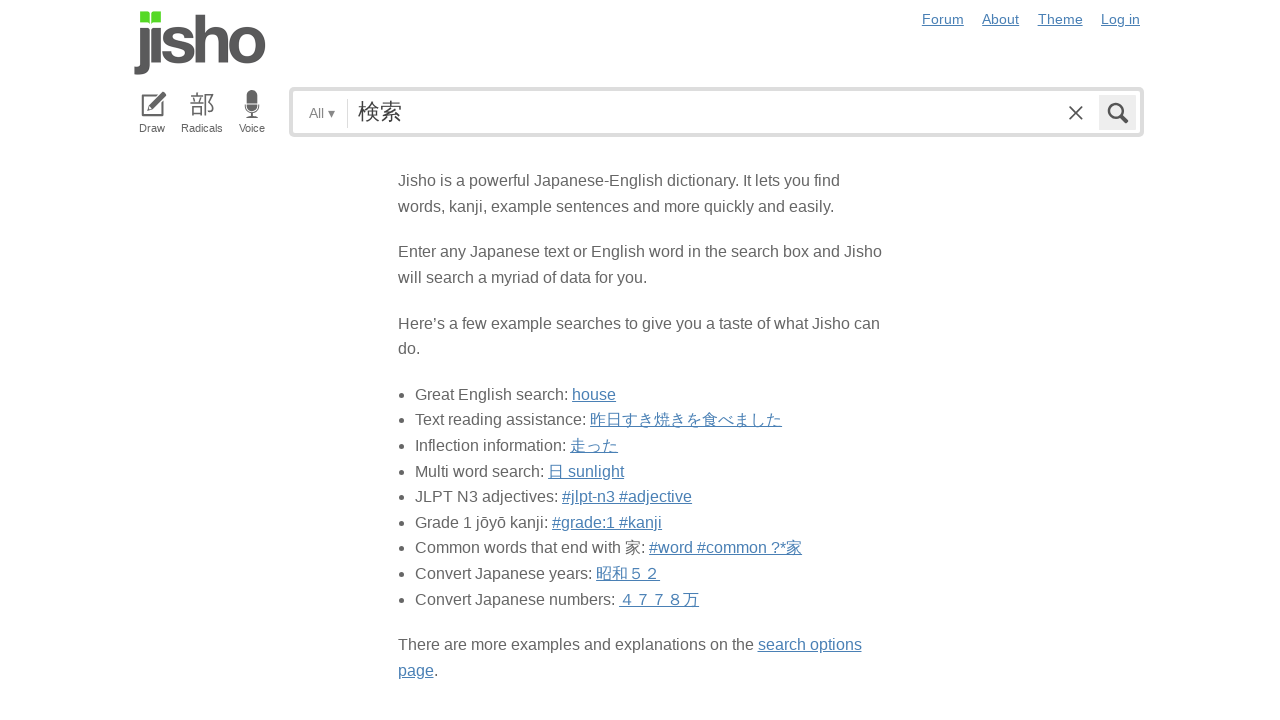

Pressed Enter to submit search query on #keyword
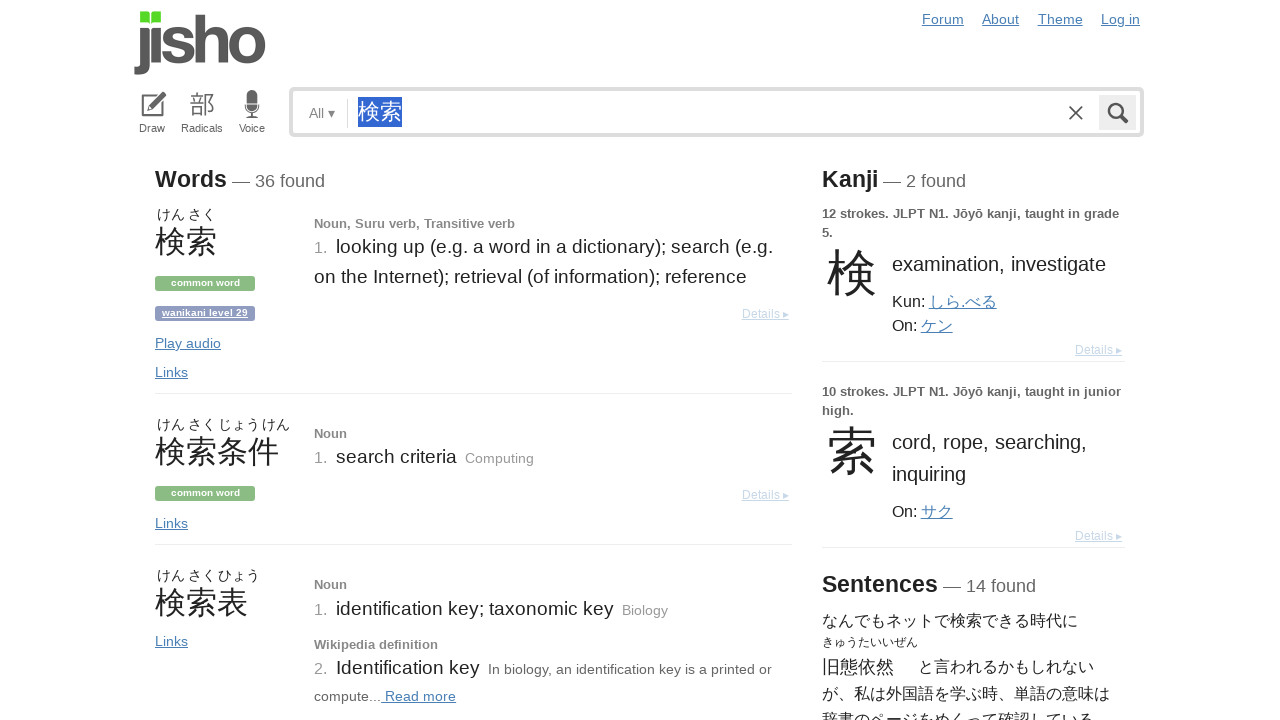

Search results loaded successfully
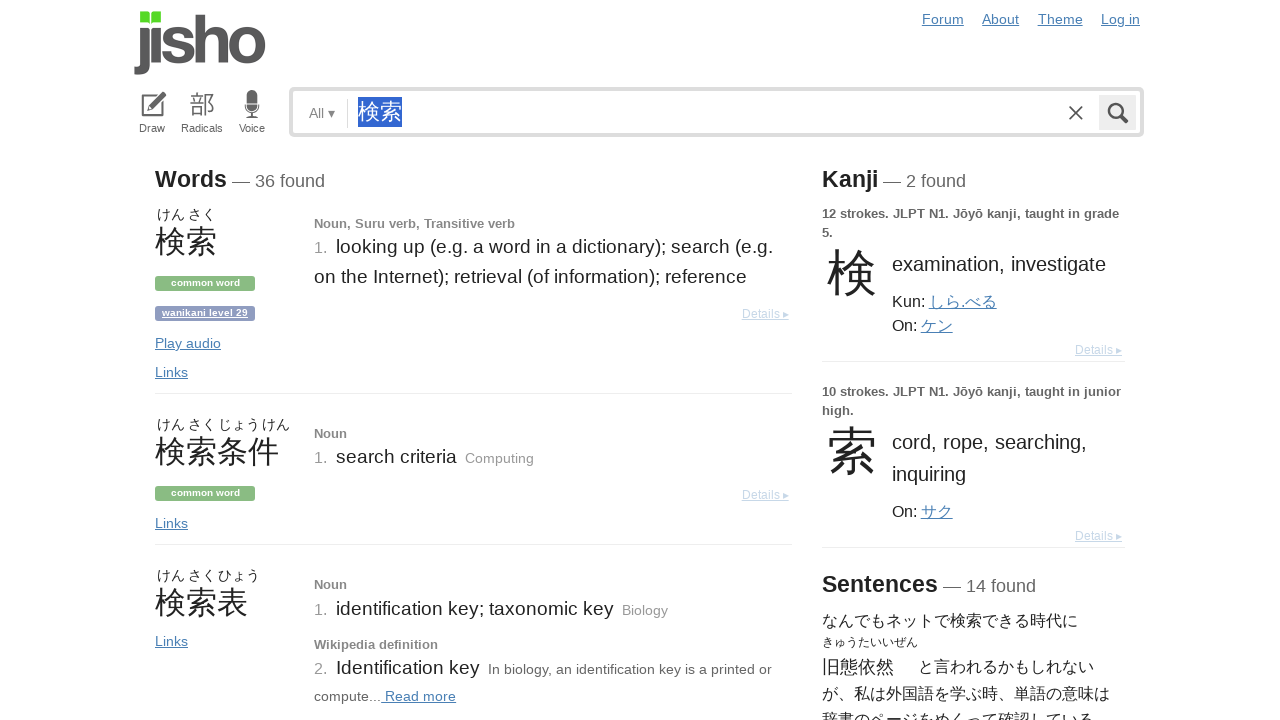

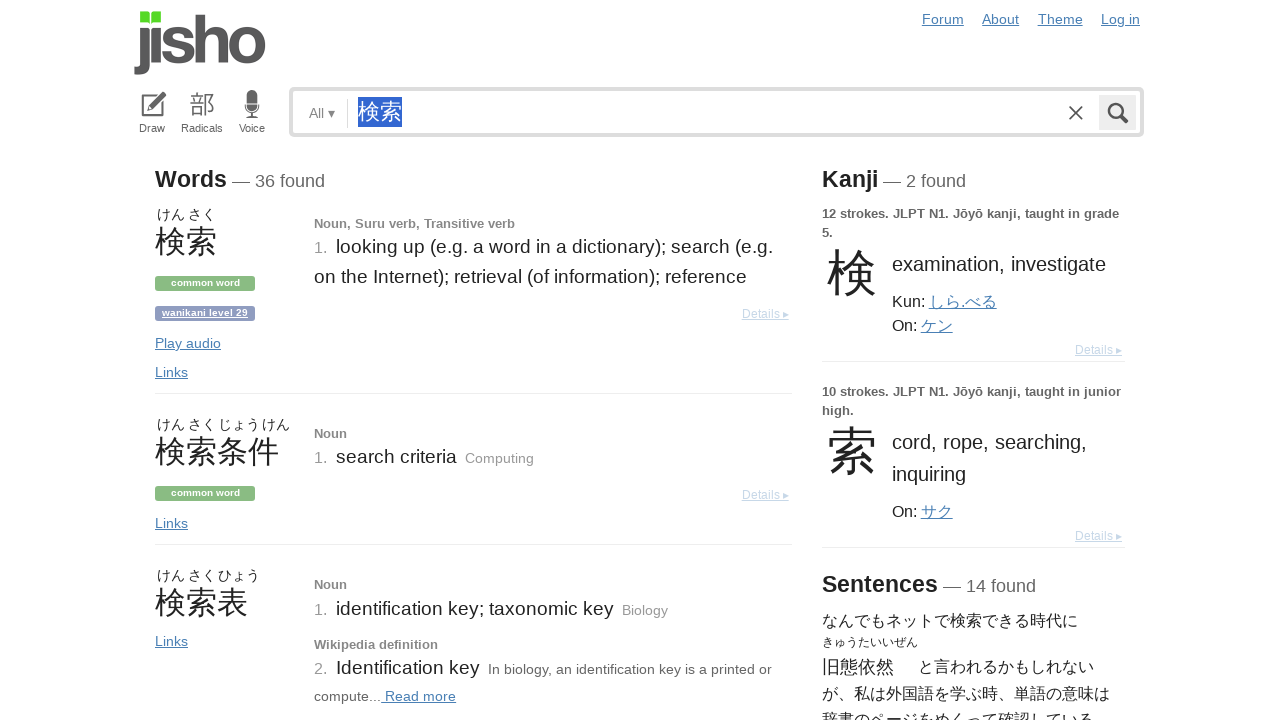